Tests e-commerce functionality by adding multiple items to cart, applying a promo code, and completing the checkout process with country selection

Starting URL: https://rahulshettyacademy.com/seleniumPractise/#/

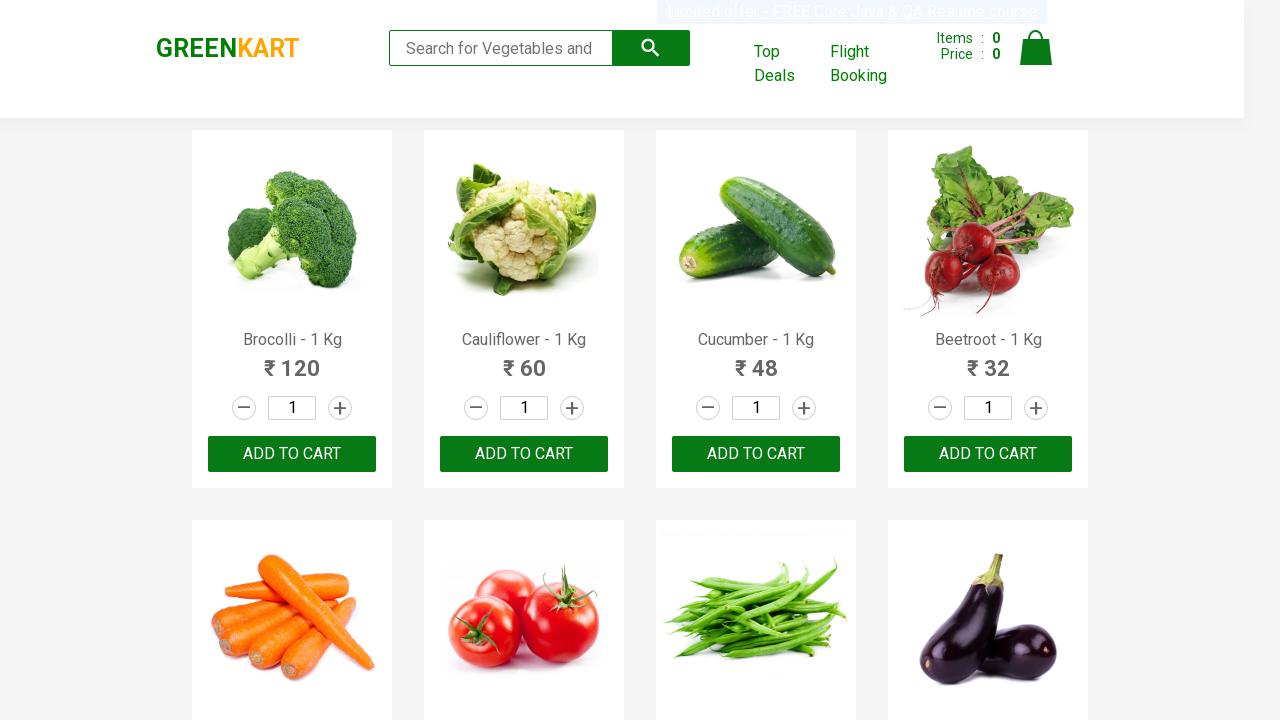

Clicked increment button for first item at (340, 408) on xpath=//*[@id='root']/div/div[1]/div/div[1]/div[2]/a[2]
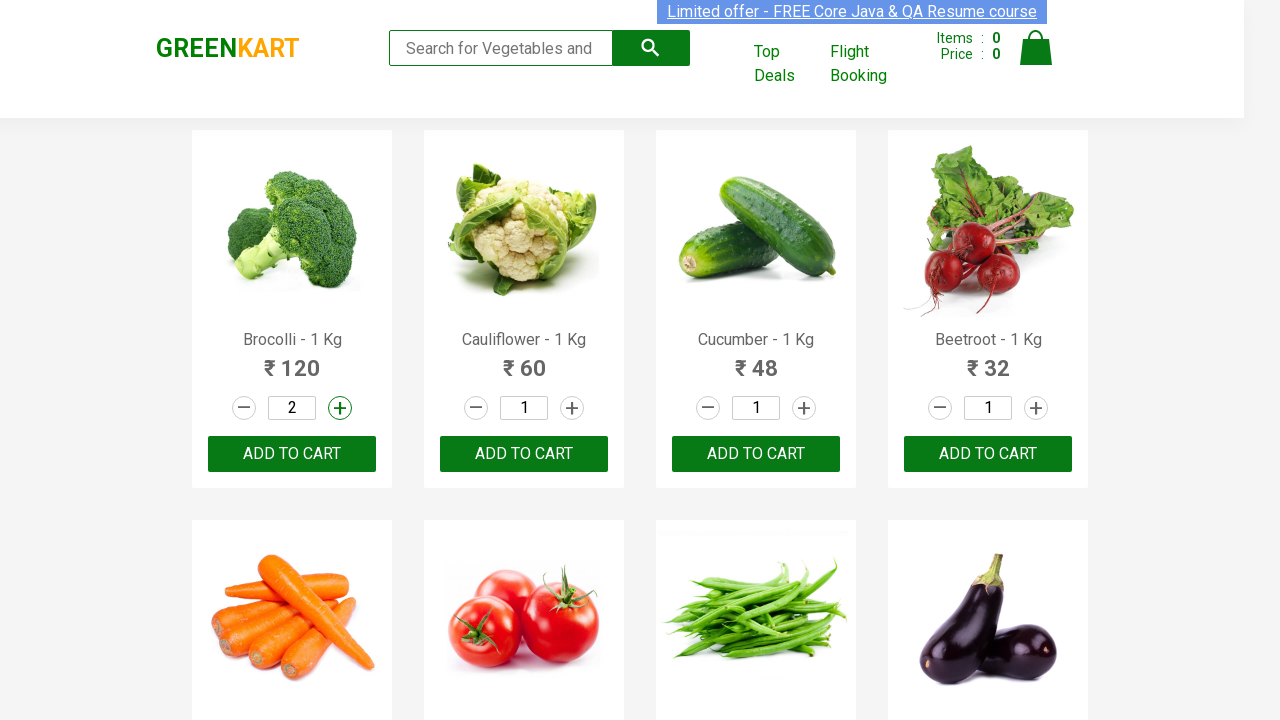

Clicked increment button for second item at (804, 408) on xpath=//*[@id='root']/div/div[1]/div/div[3]/div[2]/a[2]
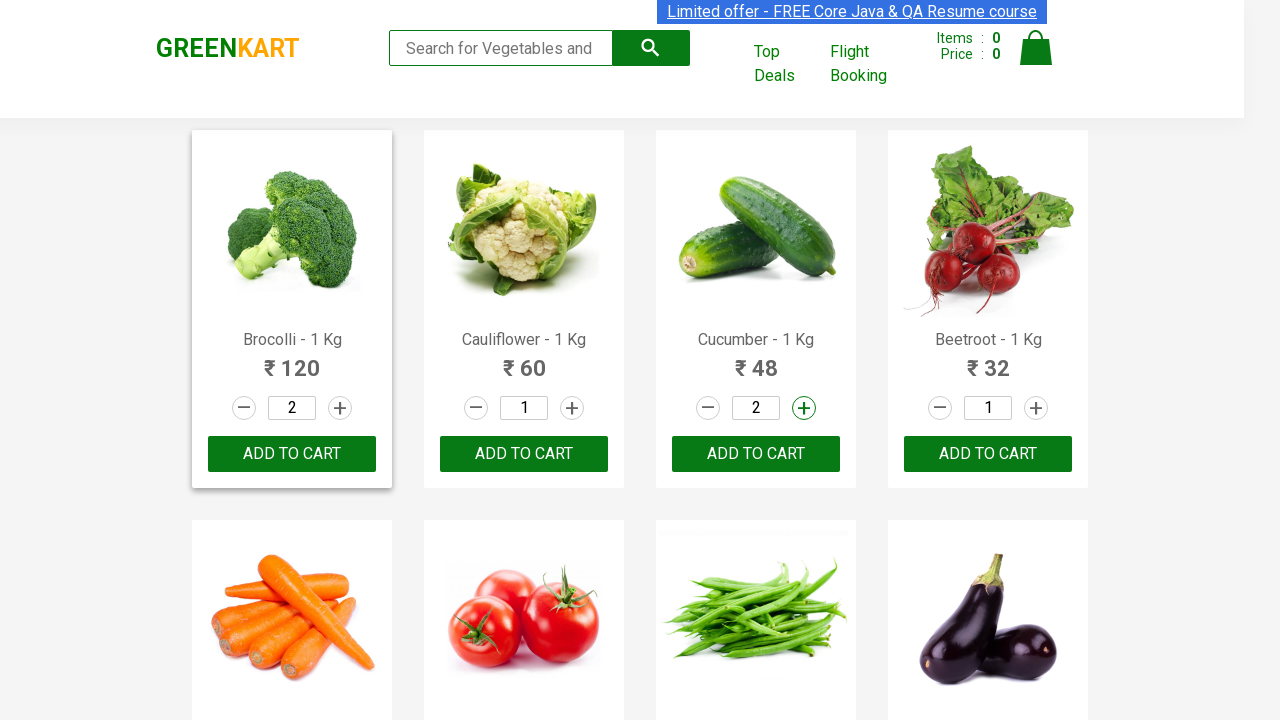

Clicked increment button for third item at (340, 360) on xpath=//*[@id='root']/div/div[1]/div/div[5]/div[2]/a[2]
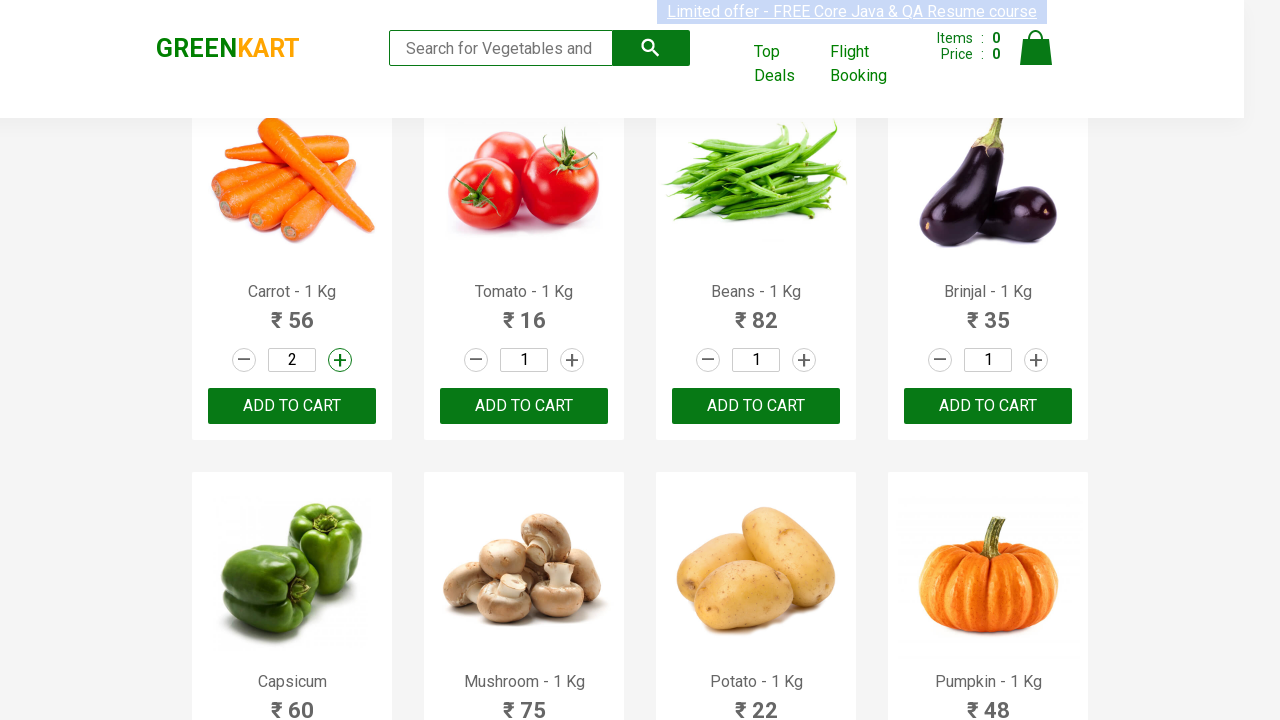

Clicked increment button for first item at (340, 360) on xpath=//*[@id='root']/div/div[1]/div/div[1]/div[2]/a[2]
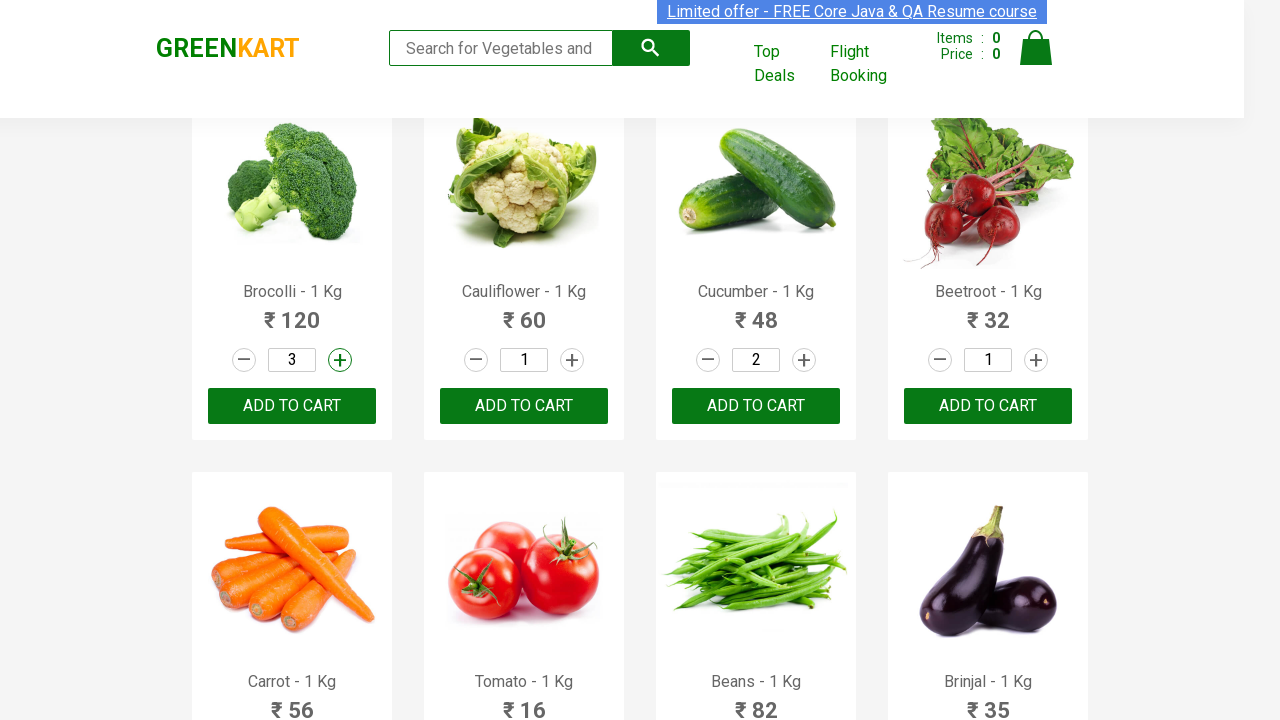

Clicked increment button for second item at (804, 360) on xpath=//*[@id='root']/div/div[1]/div/div[3]/div[2]/a[2]
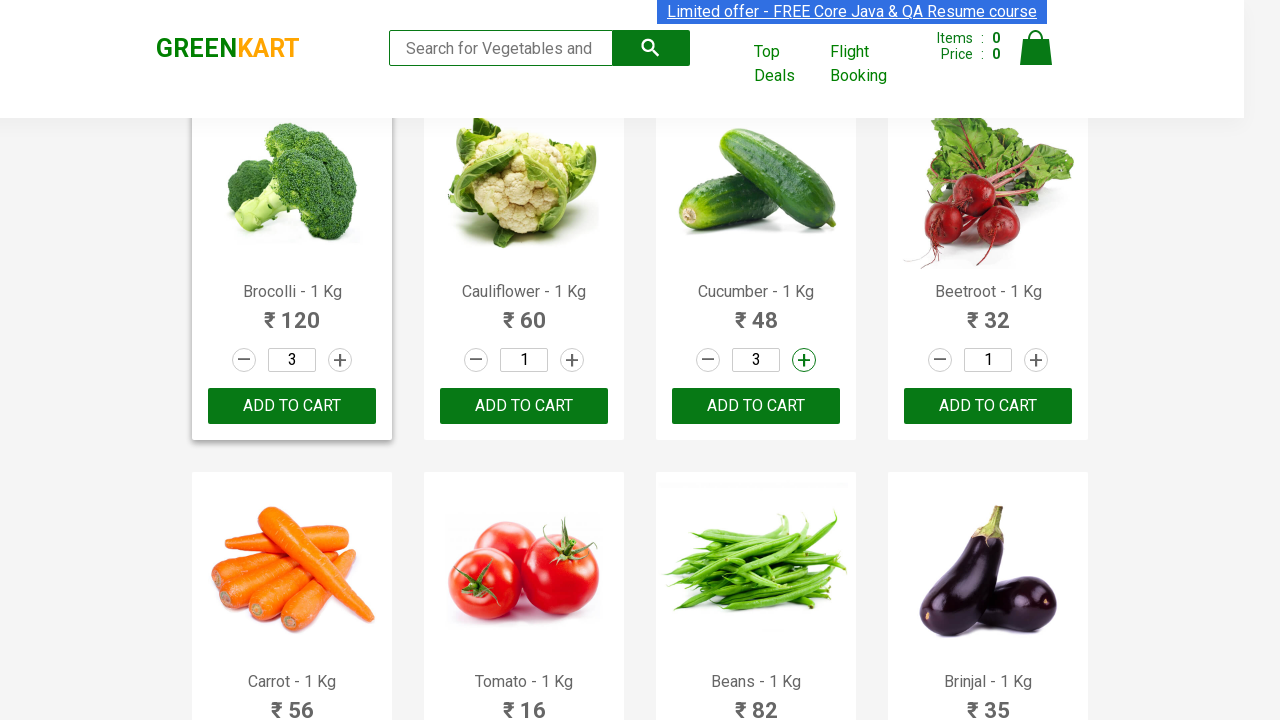

Clicked increment button for third item at (340, 360) on xpath=//*[@id='root']/div/div[1]/div/div[5]/div[2]/a[2]
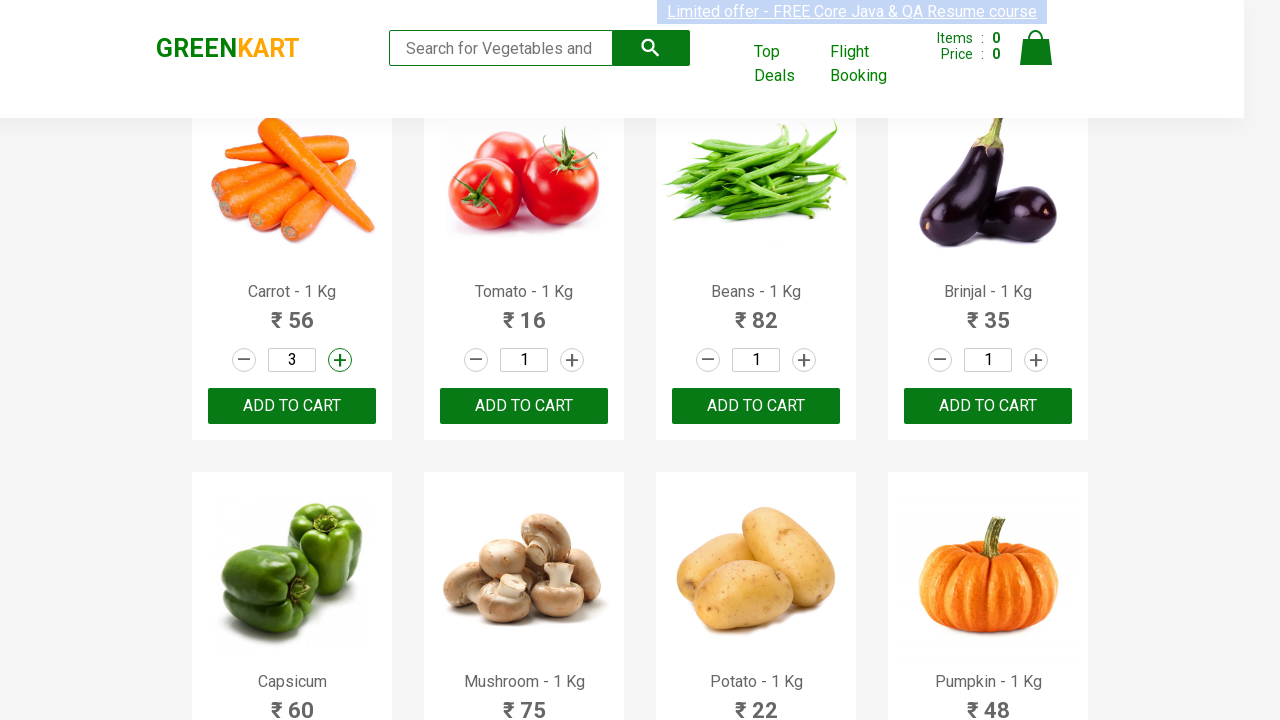

Retrieved all product name elements
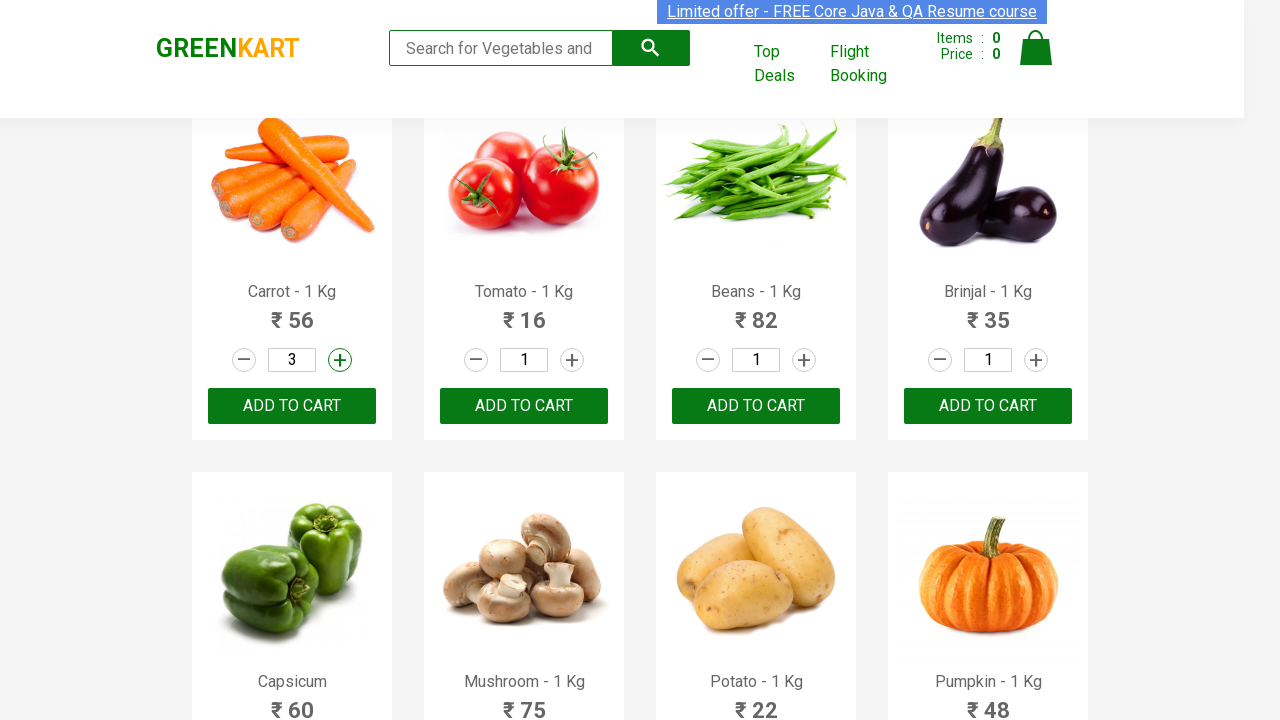

Retrieved all add to cart button elements
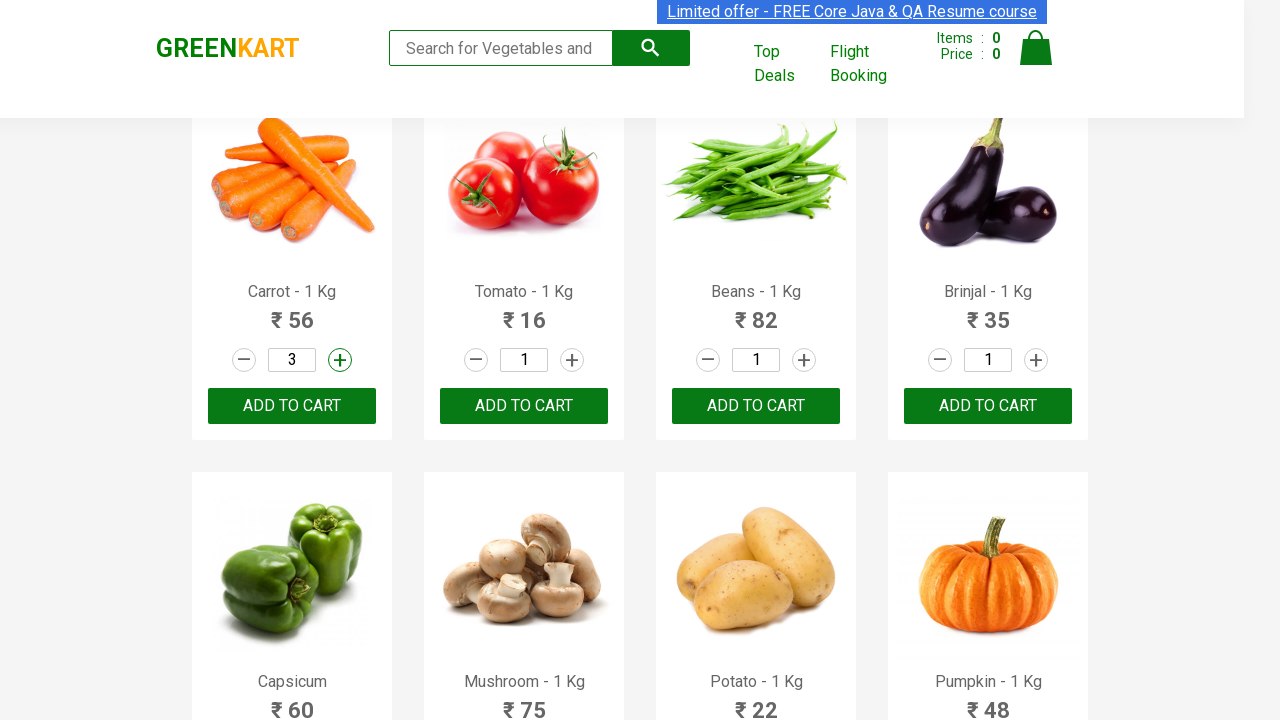

Added Brocolli to cart
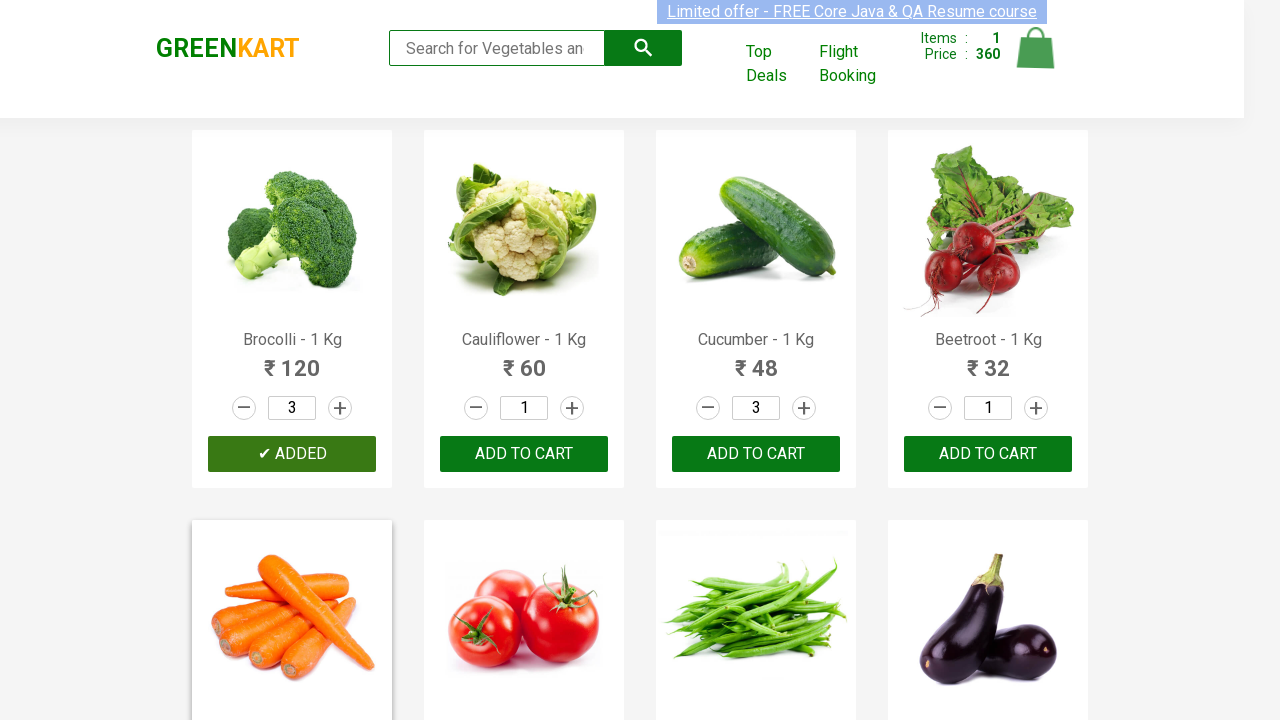

Added Cucumber to cart
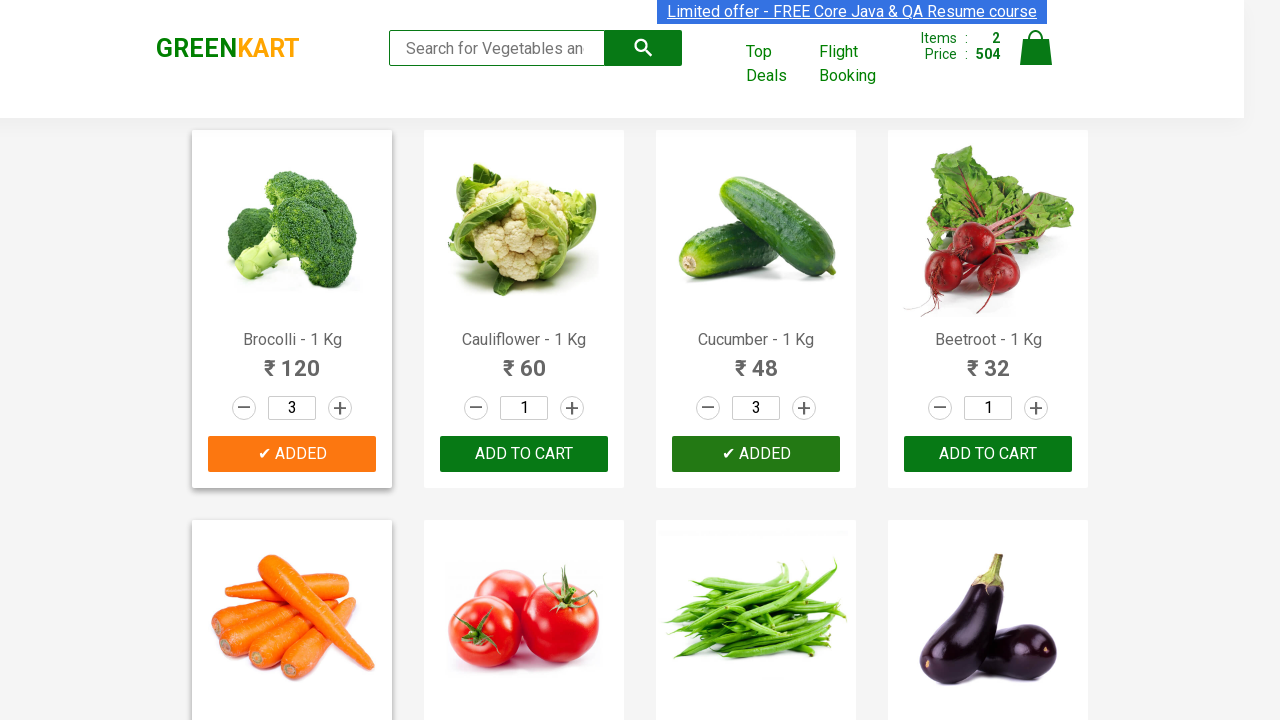

Added Carrot to cart
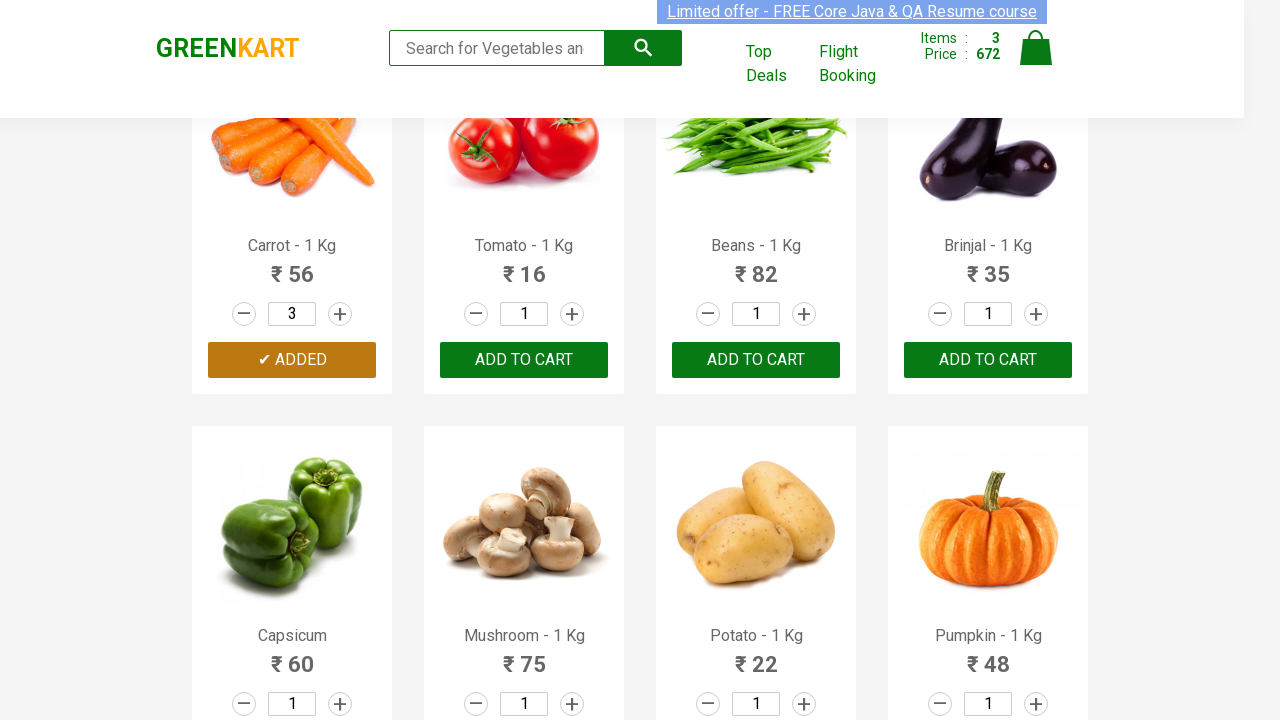

Added Brinjal to cart
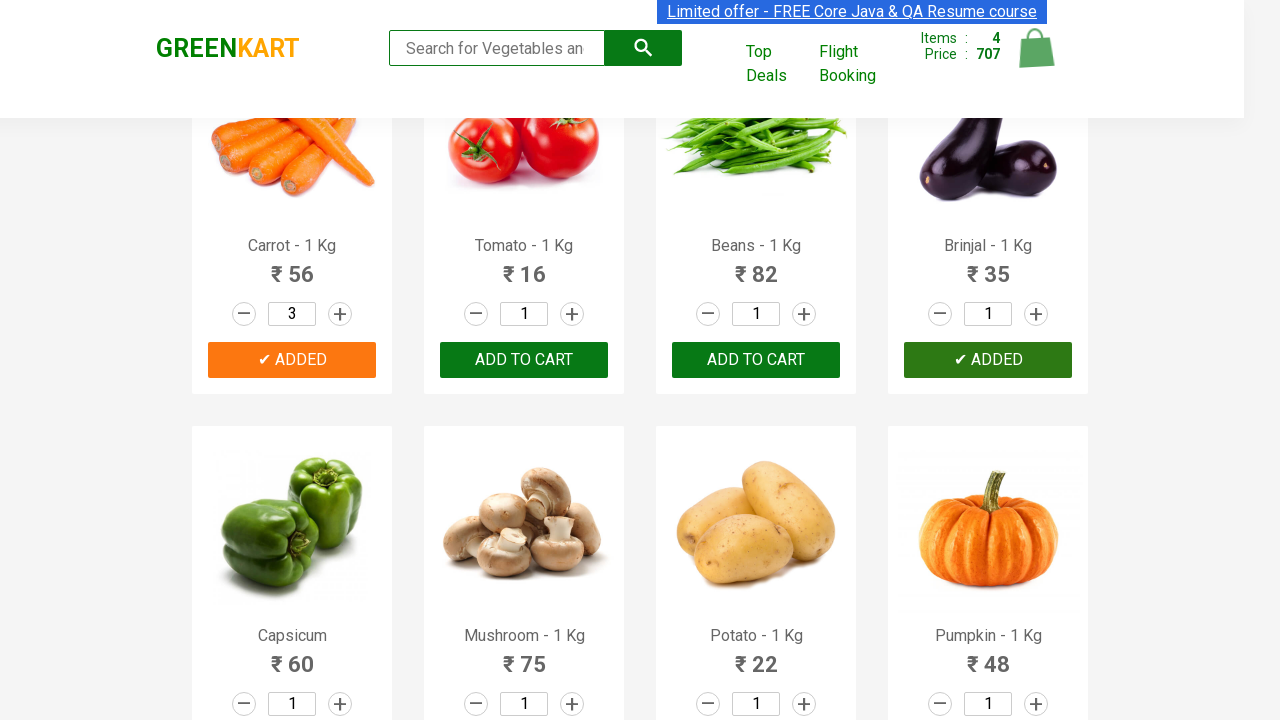

Clicked cart icon to view shopping cart at (1036, 48) on xpath=//*[@id='root']/div/header/div/div[3]/a[4]/img
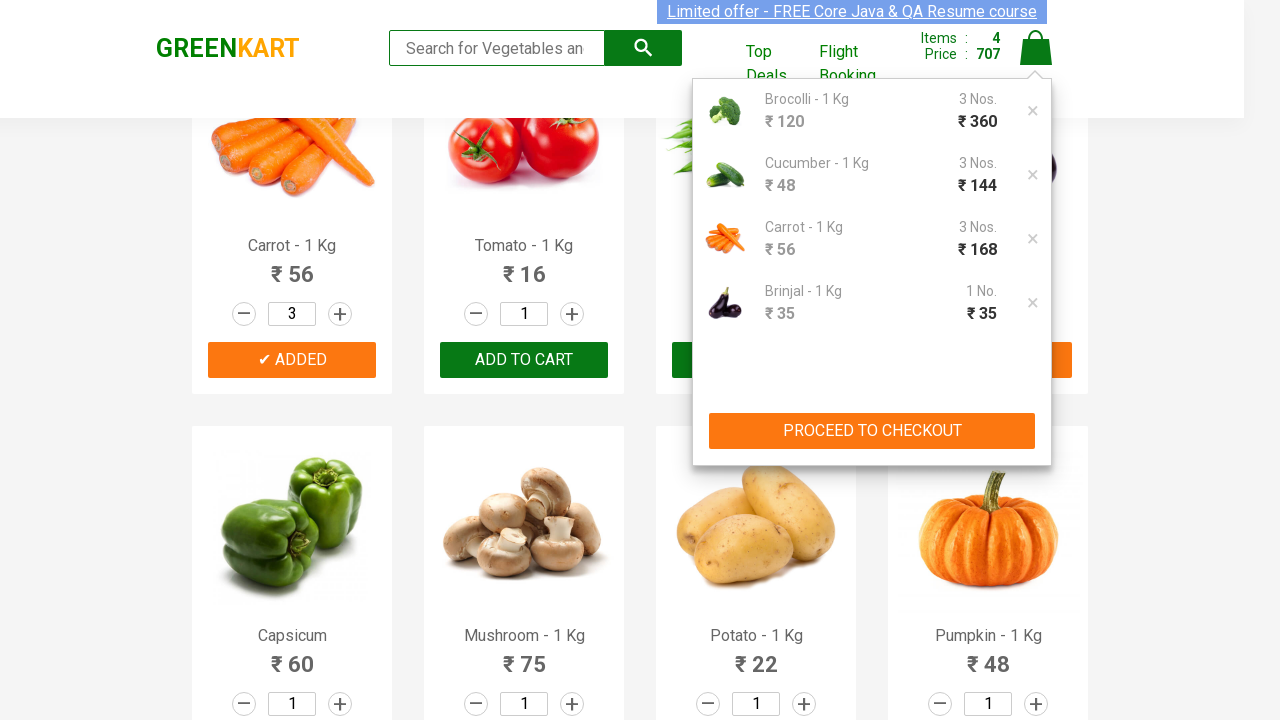

Clicked PROCEED TO CHECKOUT button at (872, 431) on xpath=//button[text()='PROCEED TO CHECKOUT']
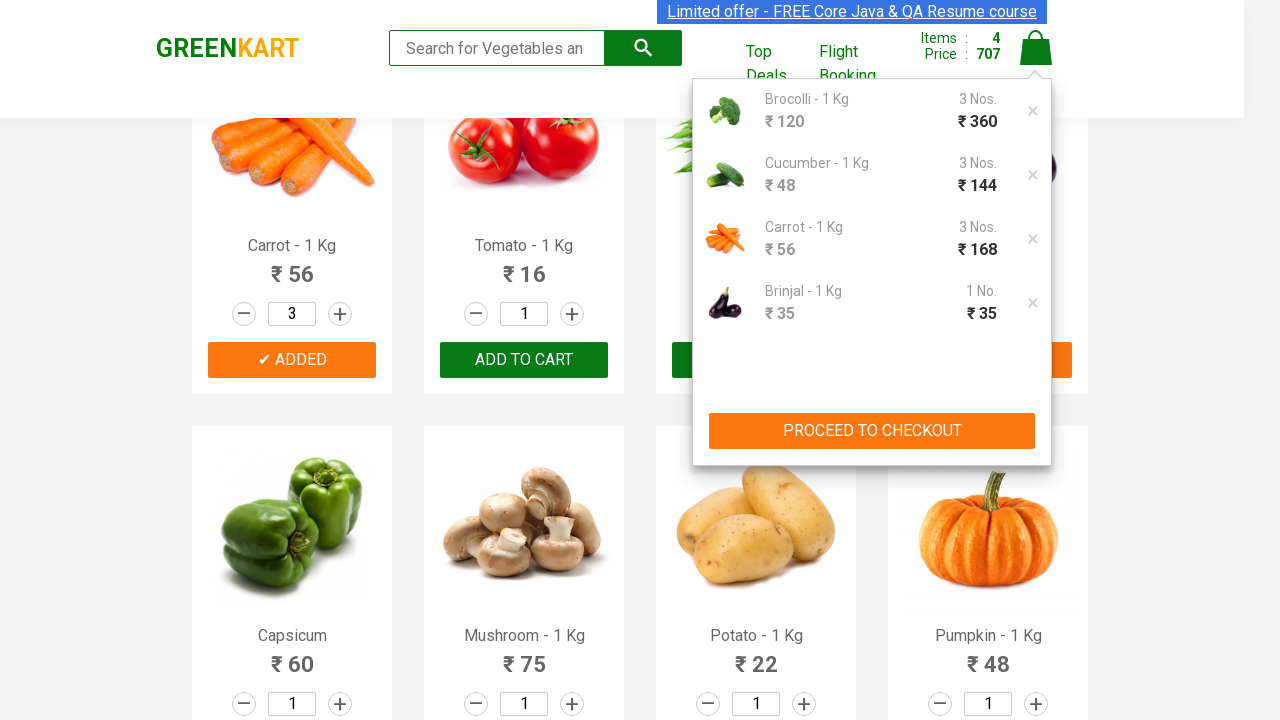

Promo code input field loaded
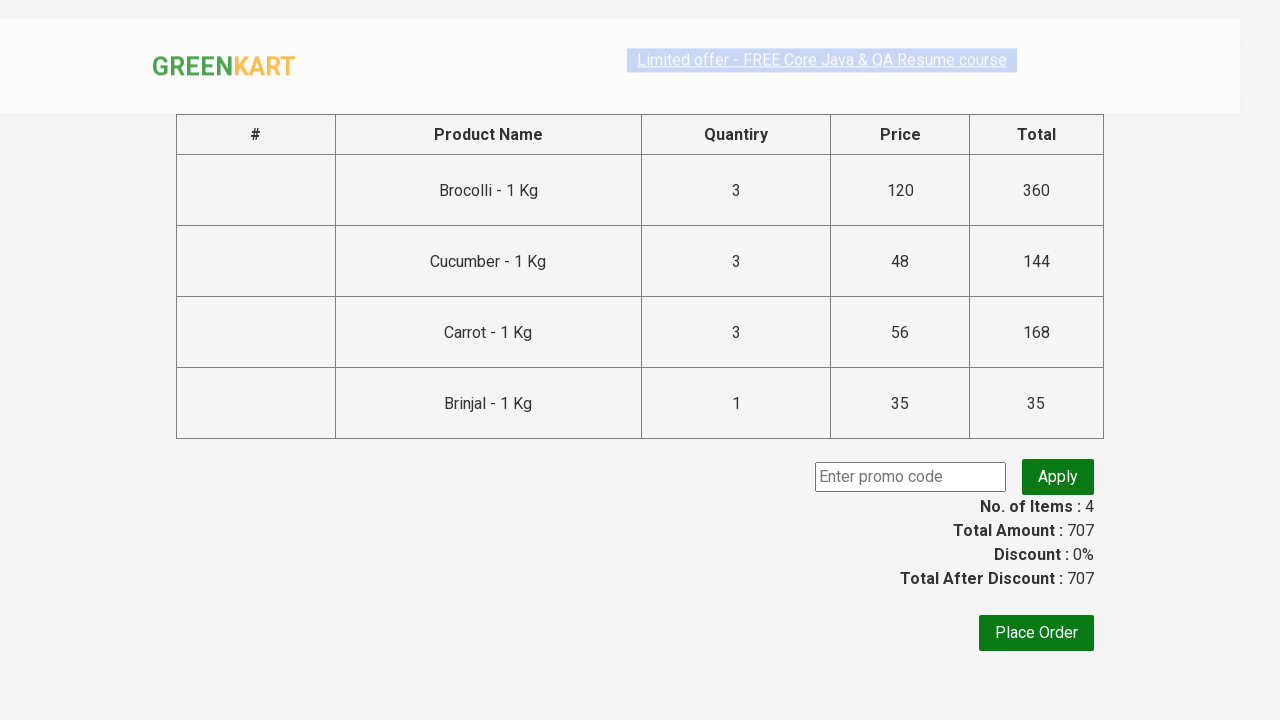

Filled promo code input with 'rahulshettyacademy' on input.promoCode
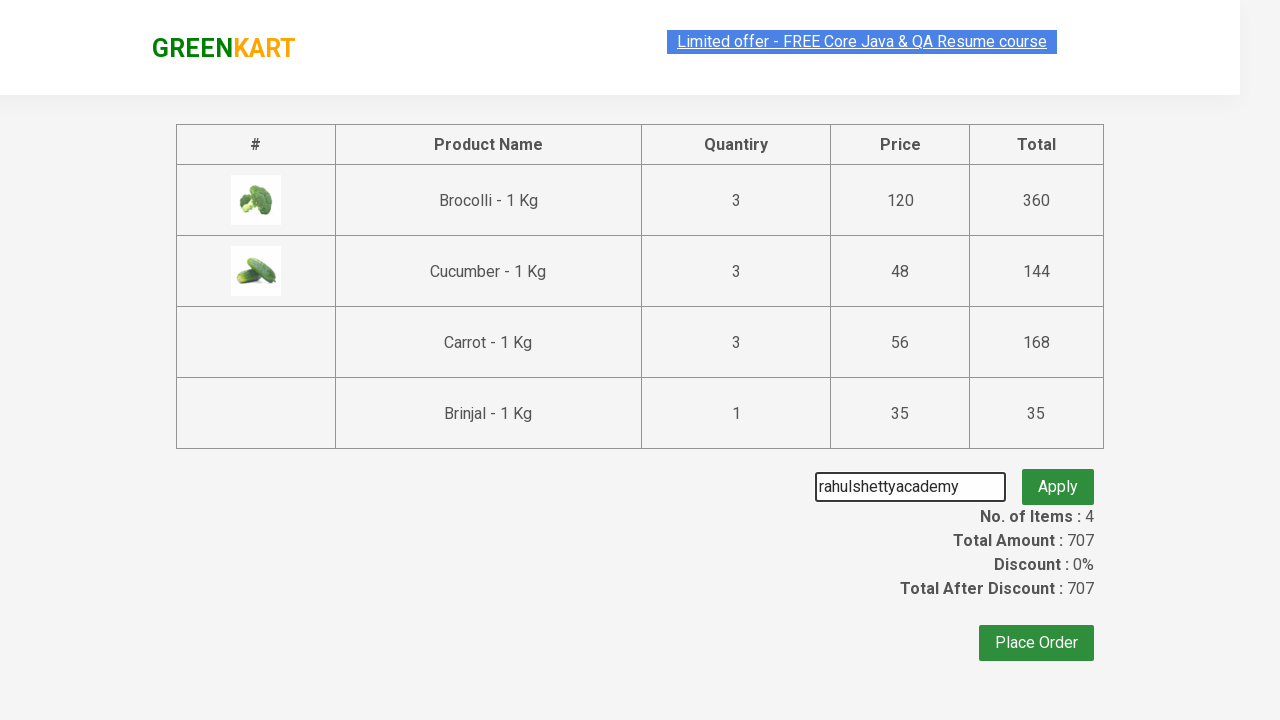

Clicked Apply button to apply promo code at (1058, 477) on xpath=//button[text()='Apply']
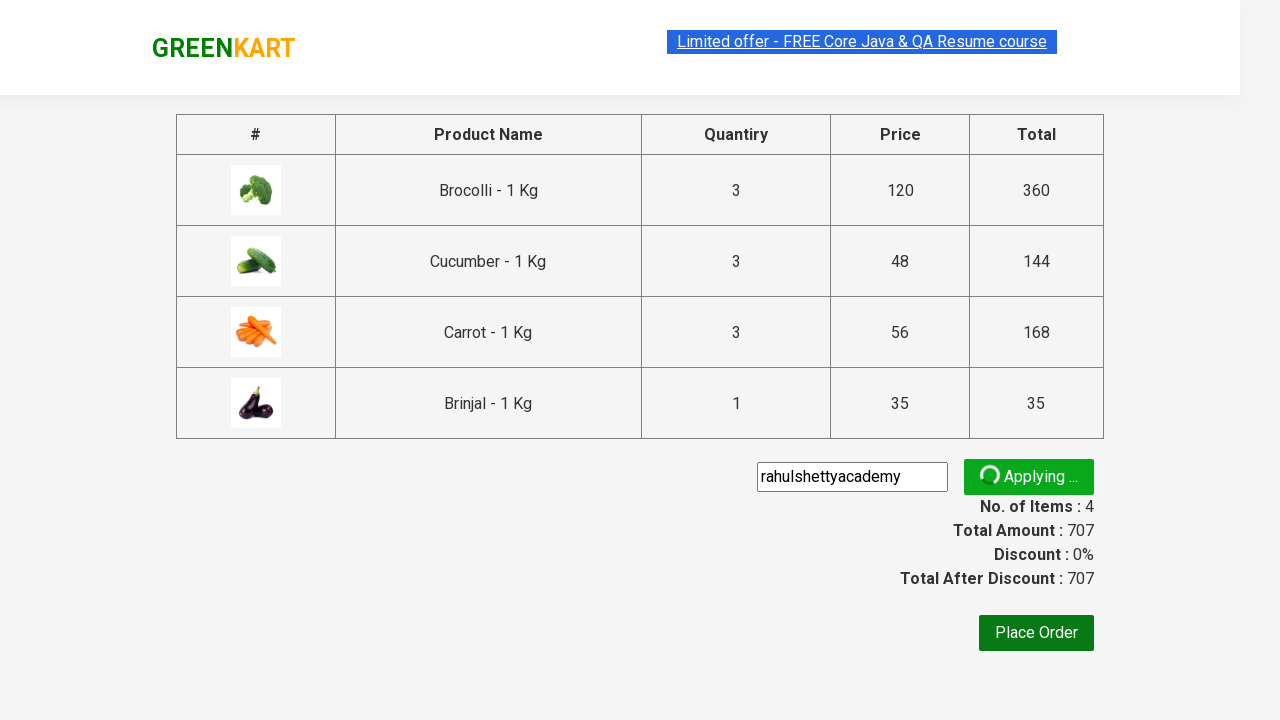

Promo code application confirmed with message displayed
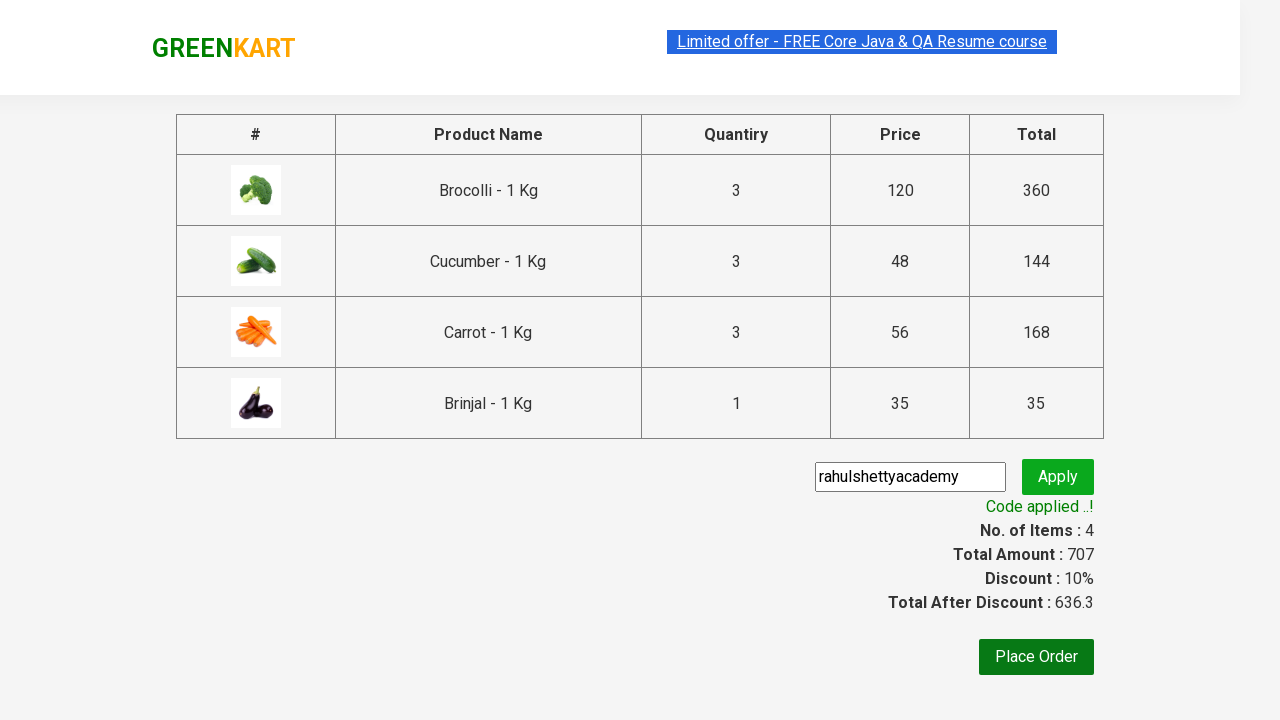

Clicked button to continue to order placement at (1036, 657) on xpath=//*[@id='root']/div/div/div/div/button
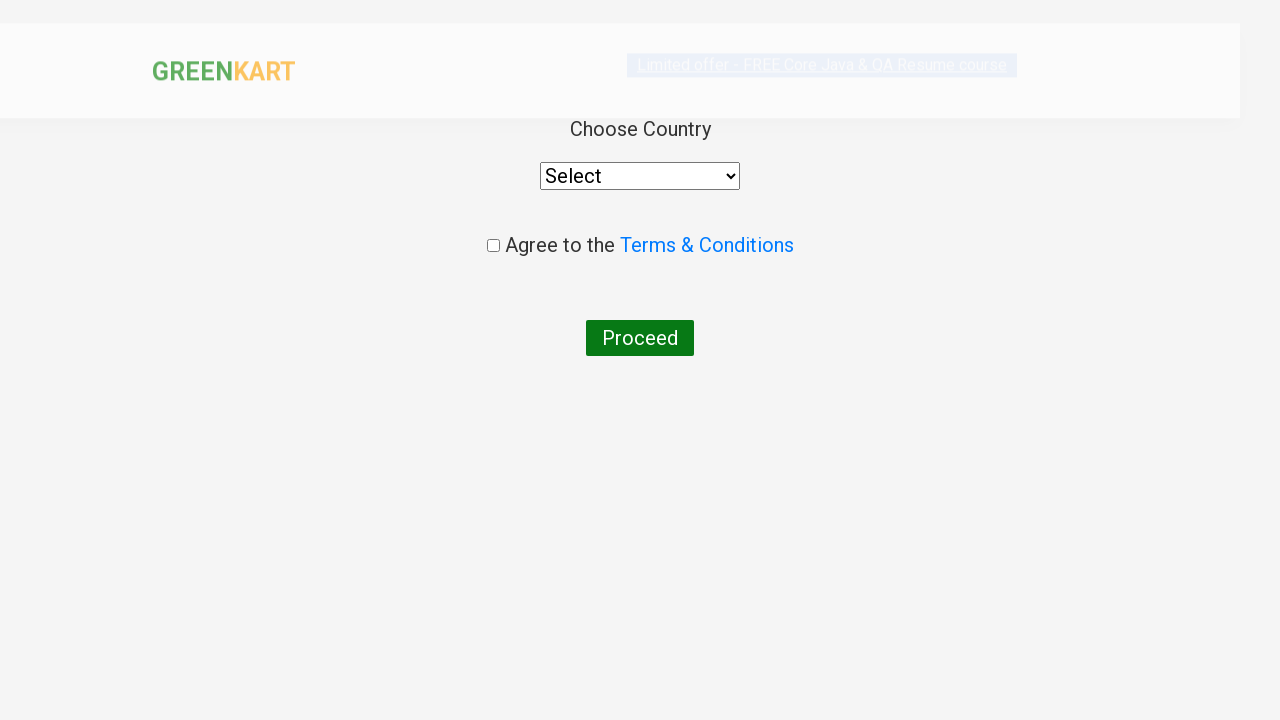

Country selection dropdown loaded
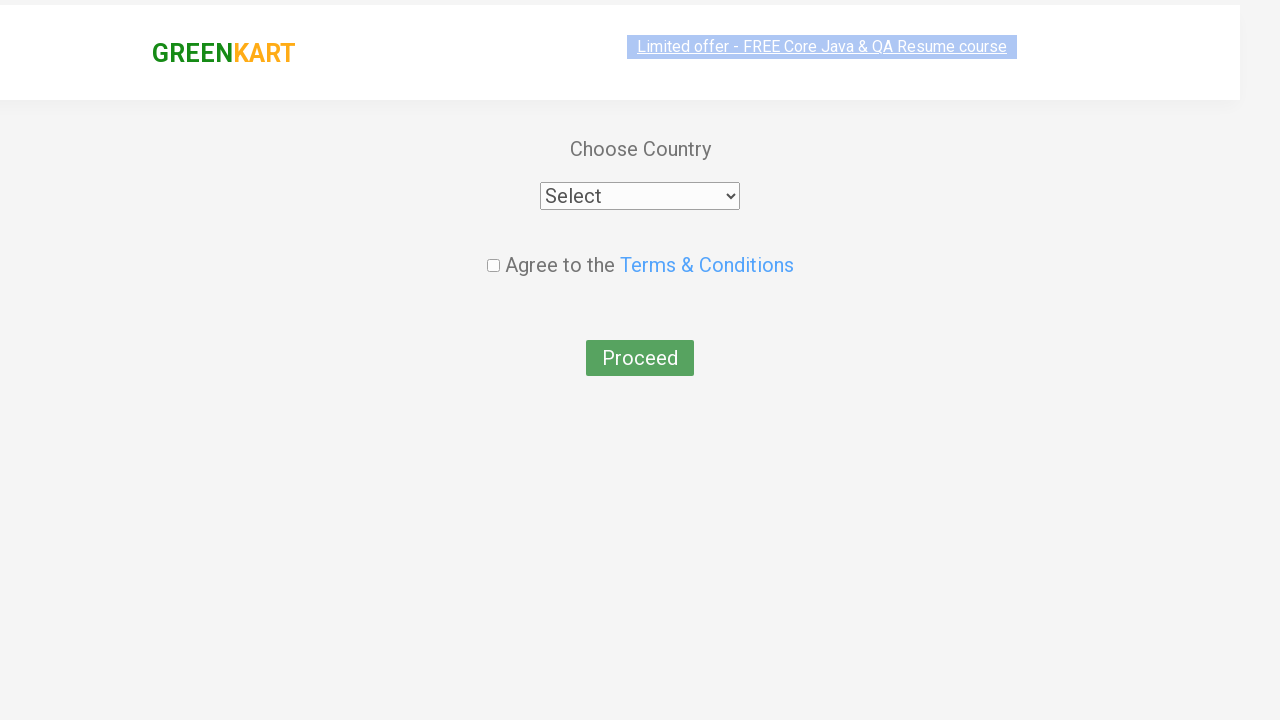

Selected 'India' from country dropdown on //*[@id='root']/div/div/div/div//div/select
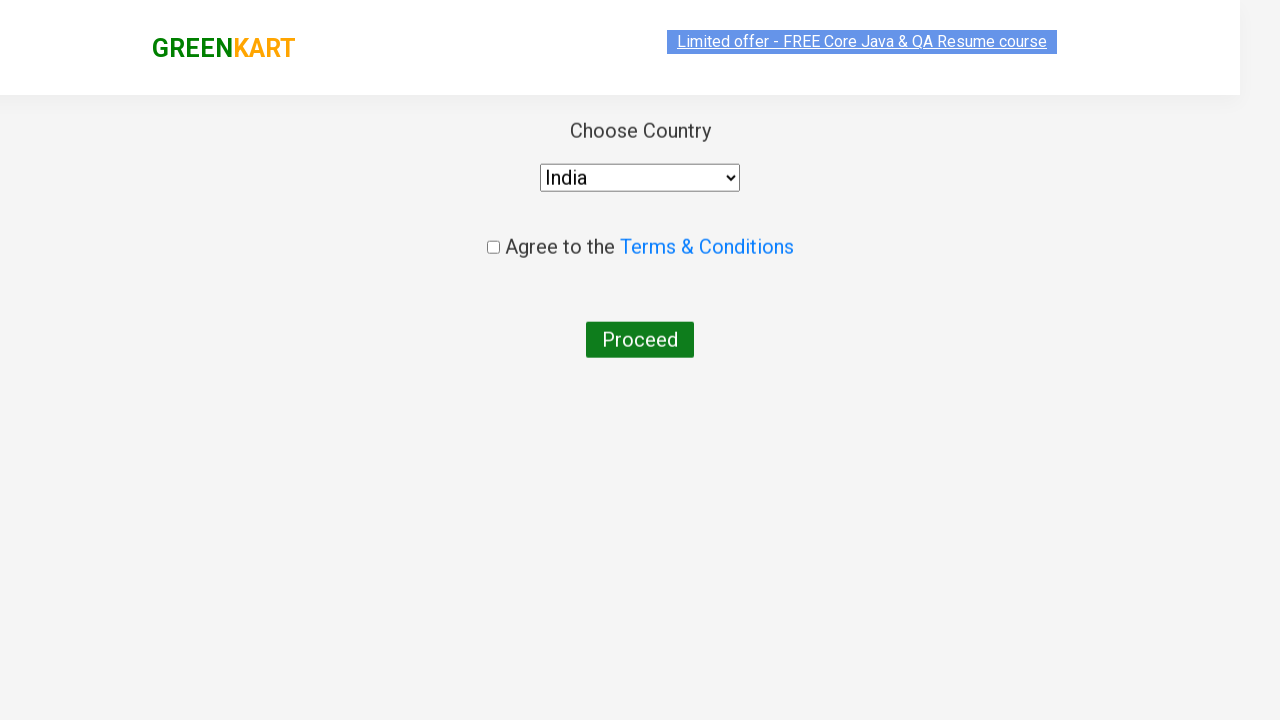

Checked terms and conditions checkbox at (493, 246) on xpath=//*[@id='root']/div/div/div/div/input
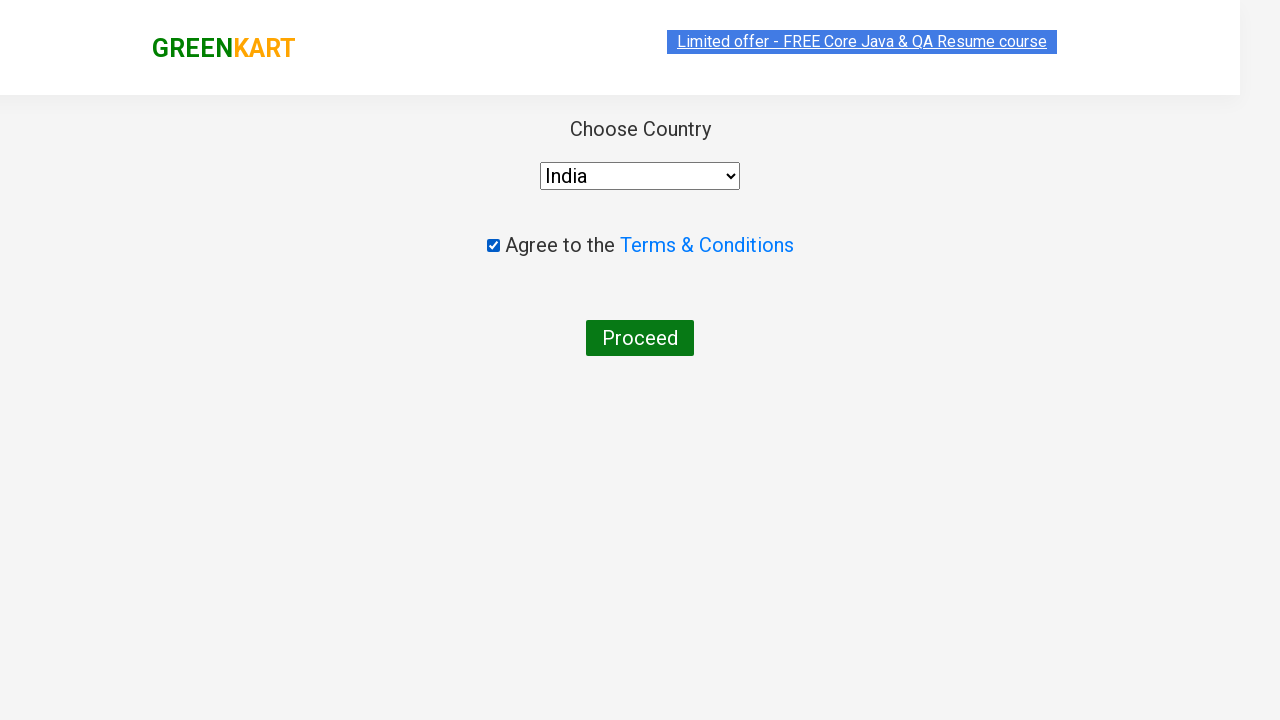

Clicked final Proceed button to complete order at (640, 338) on xpath=//*[@id='root']/div/div/div/div/button
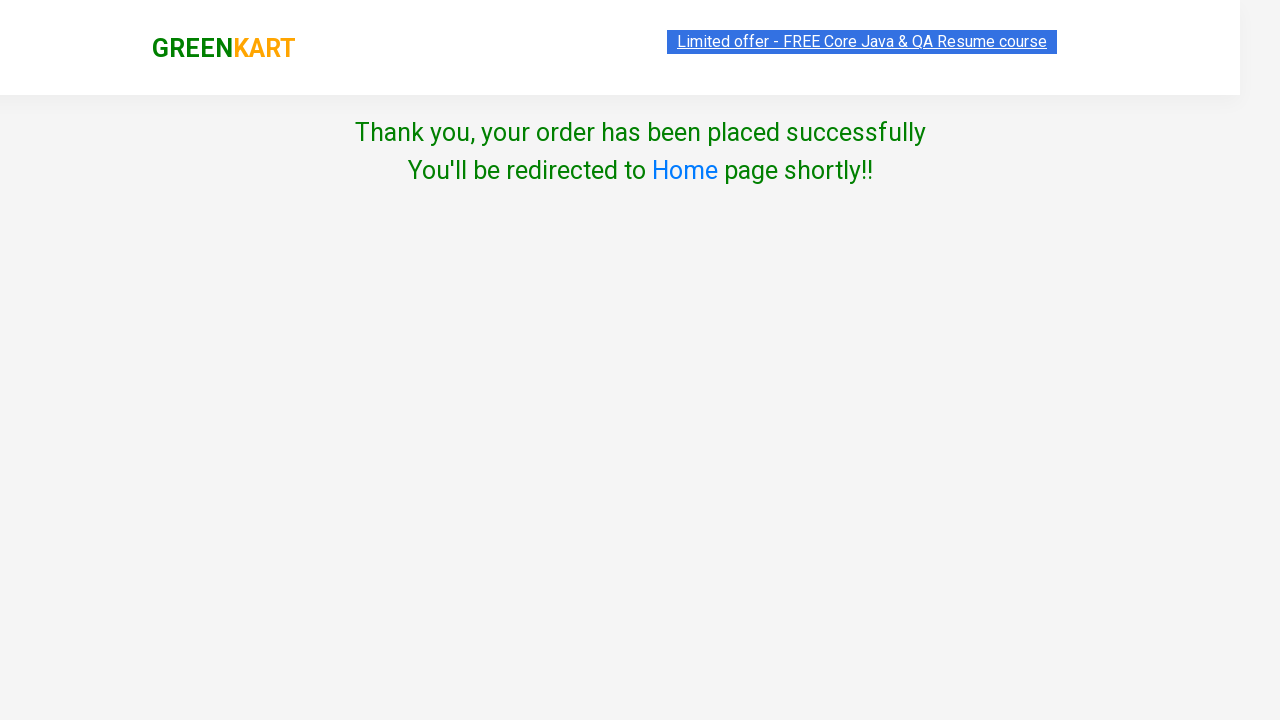

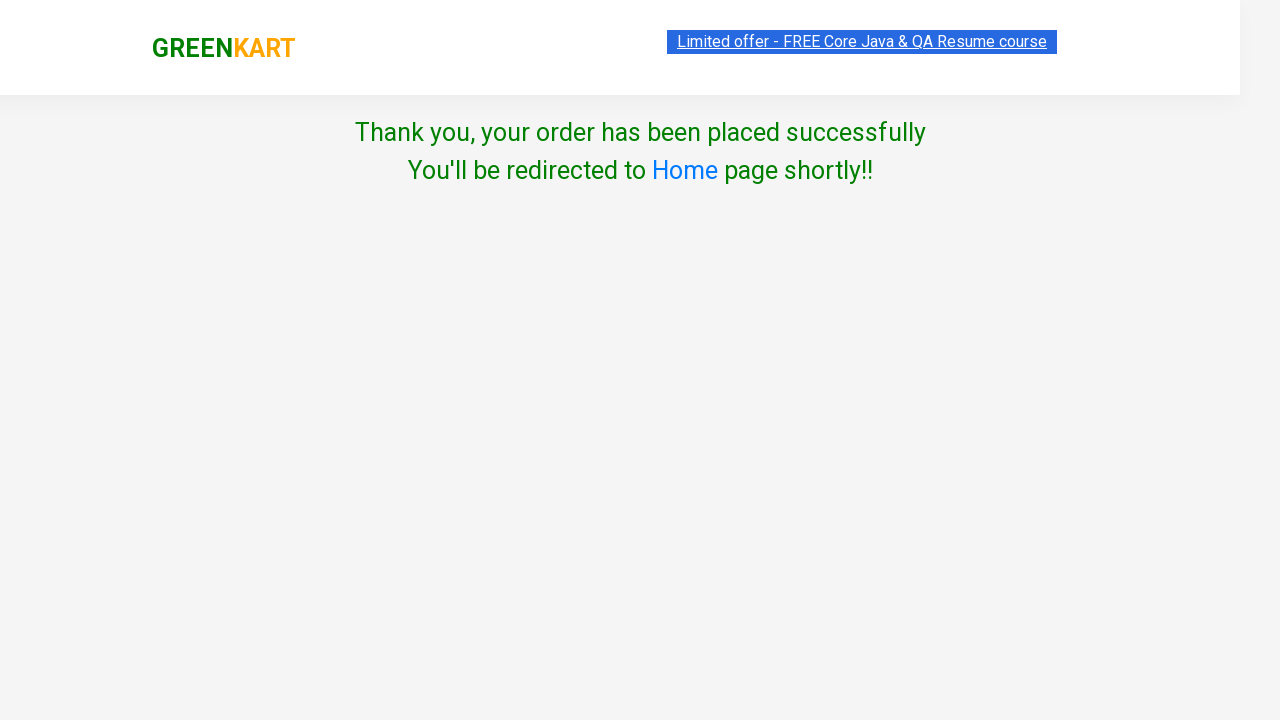